Tests various mouse and keyboard interactions including clicking, right-clicking, double-clicking, and mouse hover actions on different buttons

Starting URL: https://www.tutorialspoint.com/selenium/practice/buttons.php

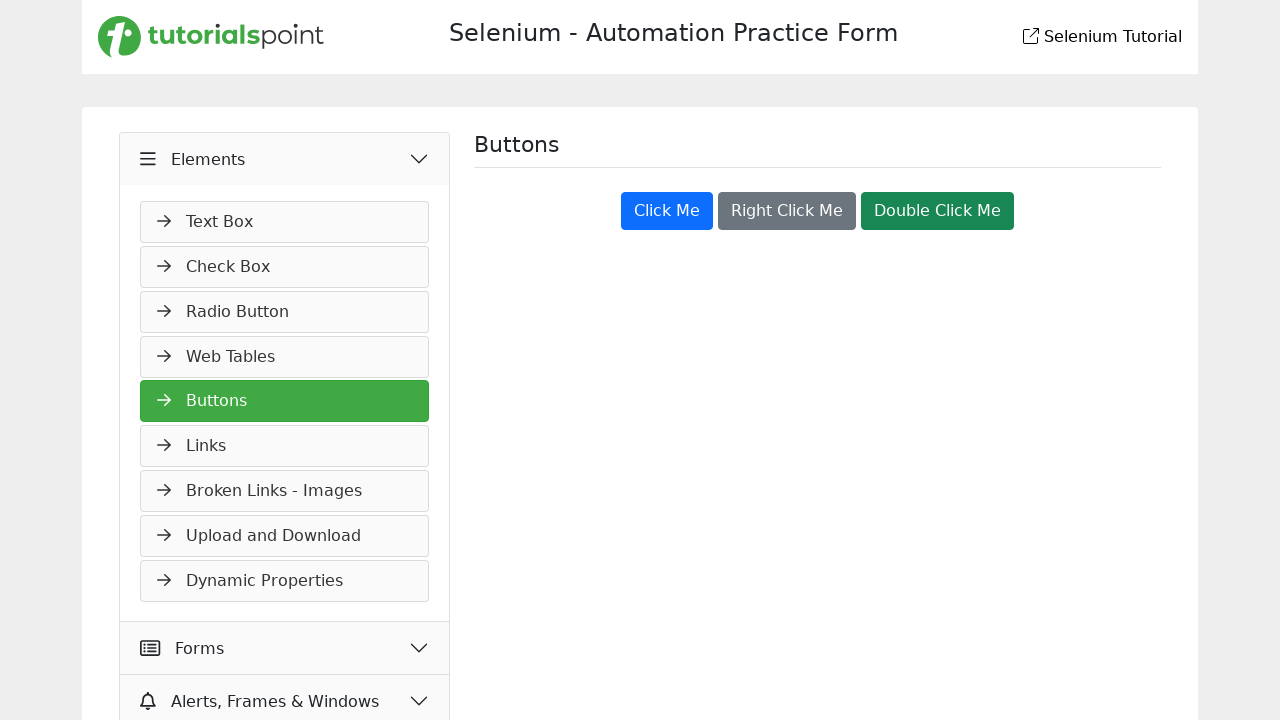

Navigated to buttons practice page
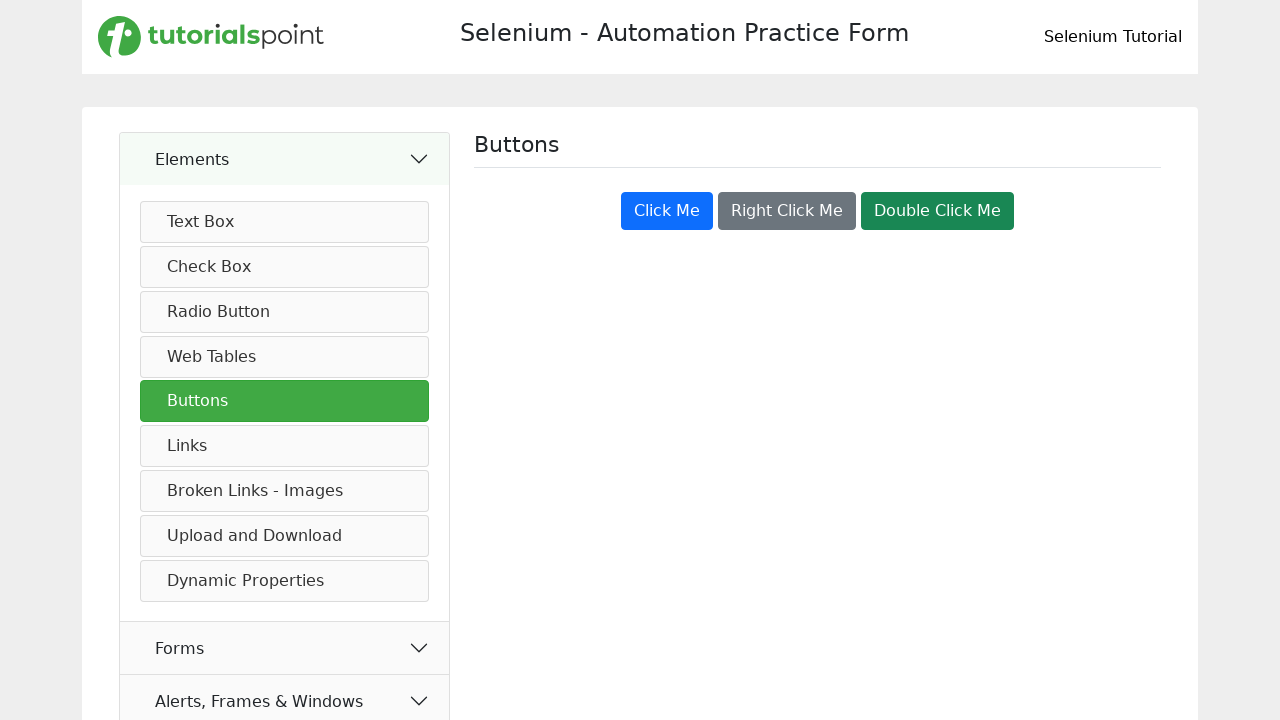

Clicked the 'Click Me' button at (667, 211) on xpath=//button[text()='Click Me']
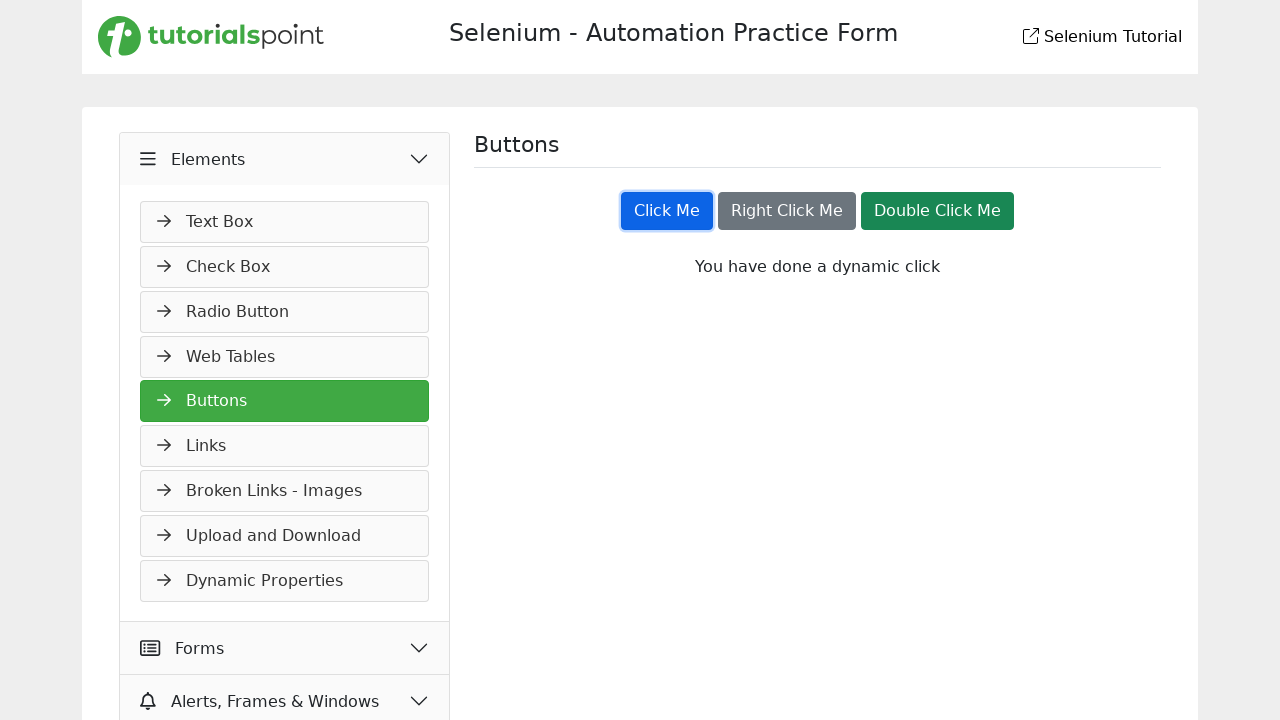

Right-clicked the 'Right Click Me' button at (787, 211) on //button[text()='Right Click Me']
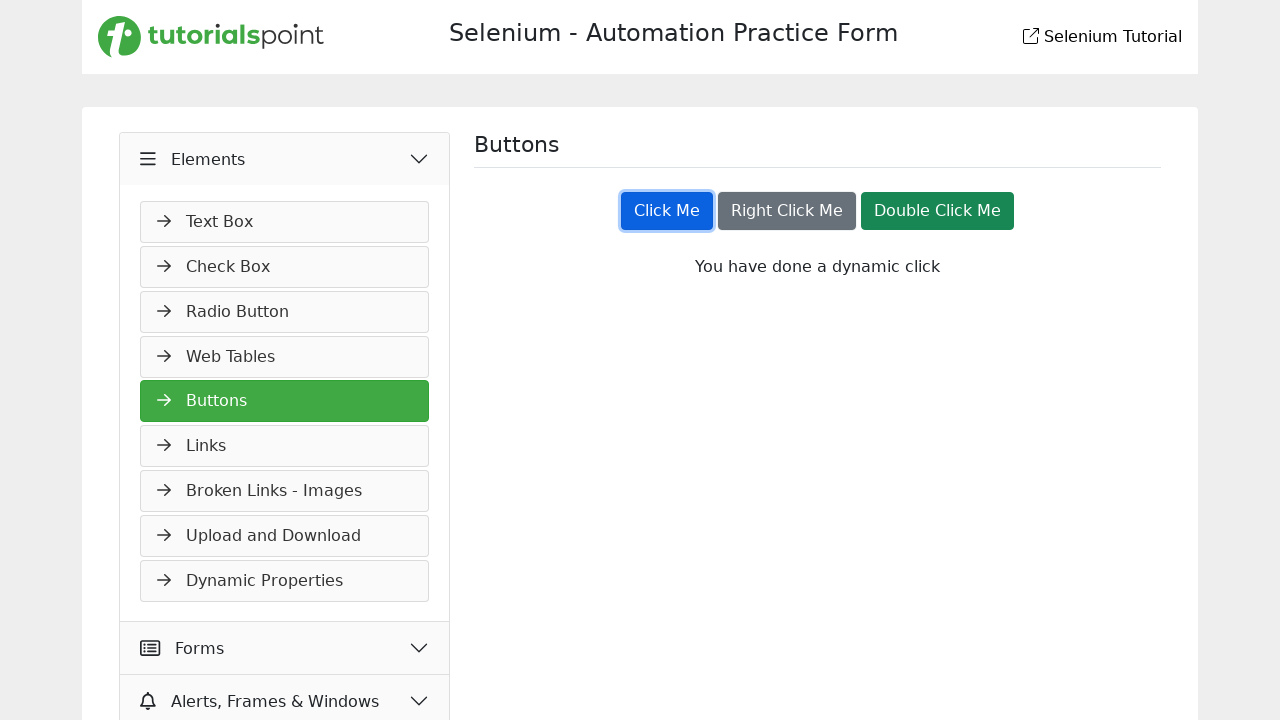

Double-clicked the 'Double Click Me' button at (938, 211) on xpath=//button[text()='Double Click Me']
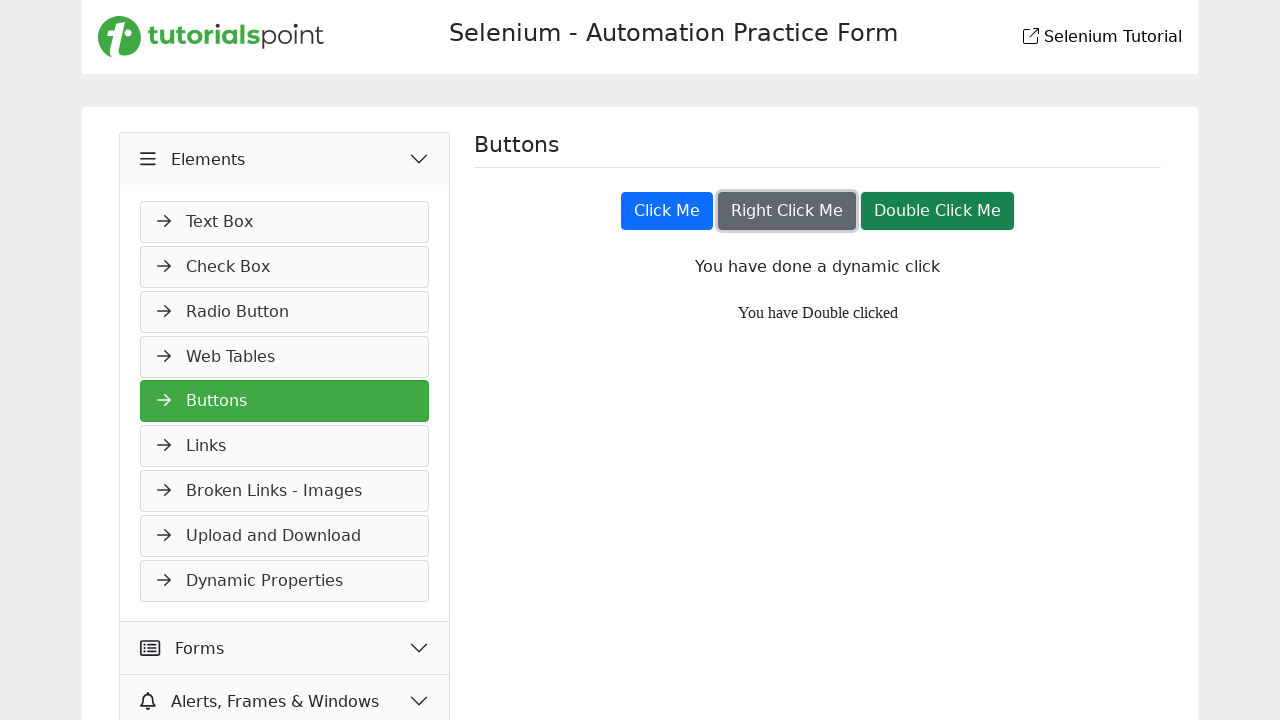

Hovered over the 'Click Me' button at (667, 211) on xpath=//button[text()='Click Me']
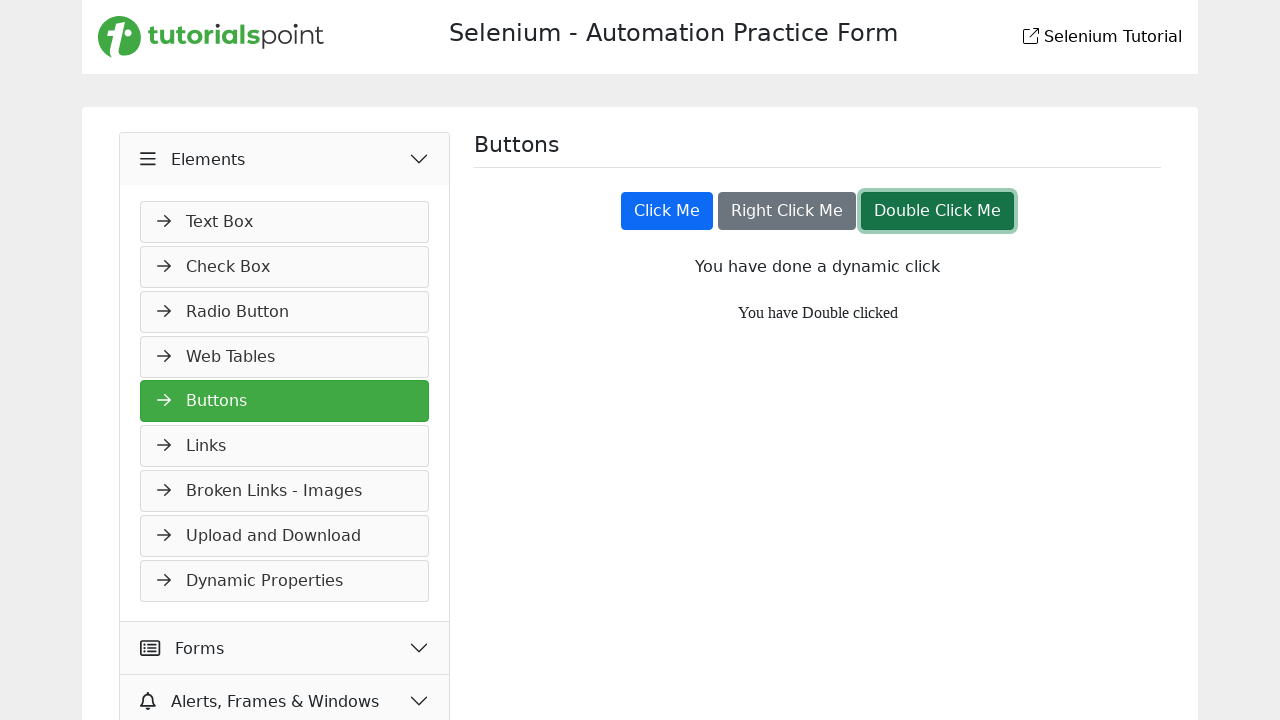

Pressed ArrowDown key
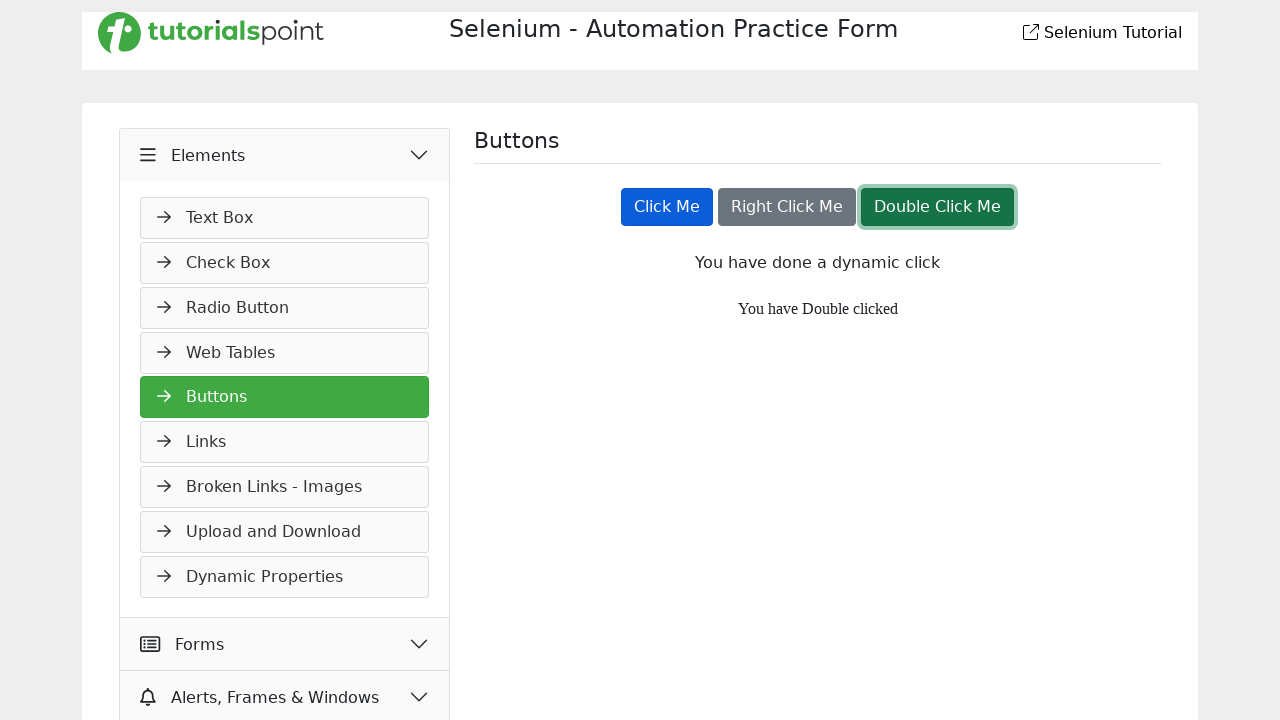

Hovered over the text-box link at (285, 182) on xpath=//a[@href='text-box.php']
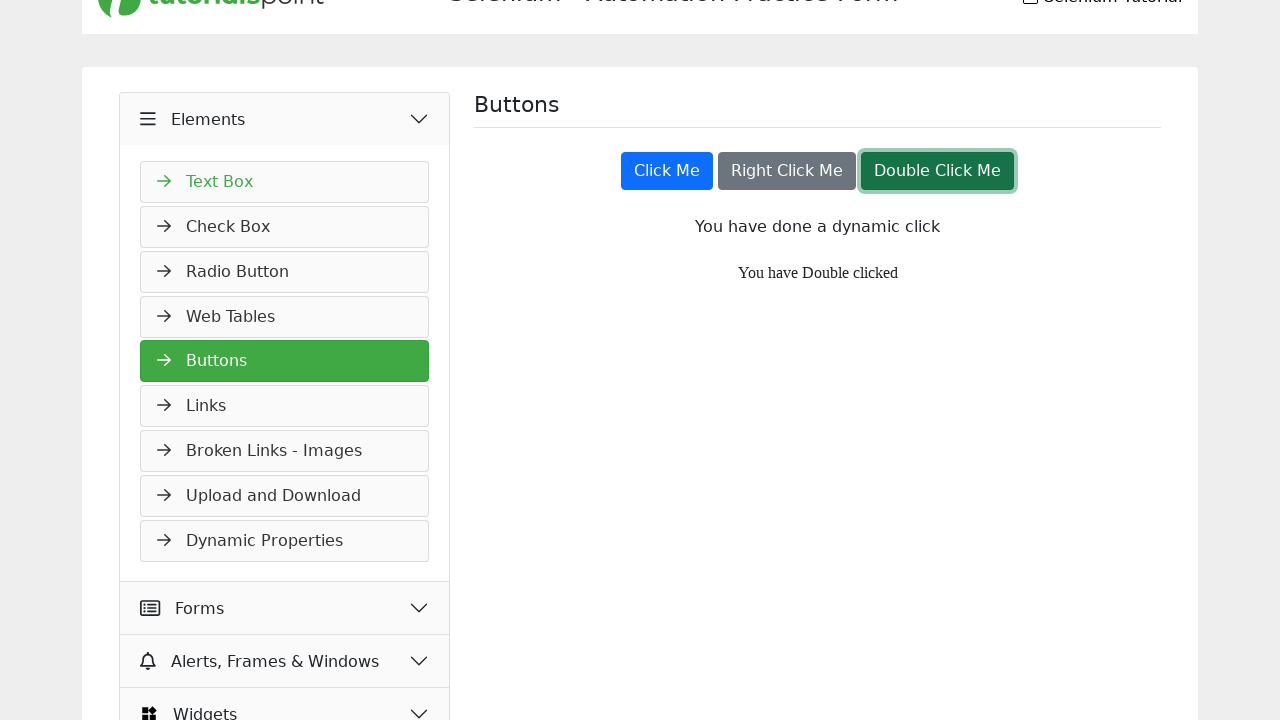

Pressed ArrowDown key again
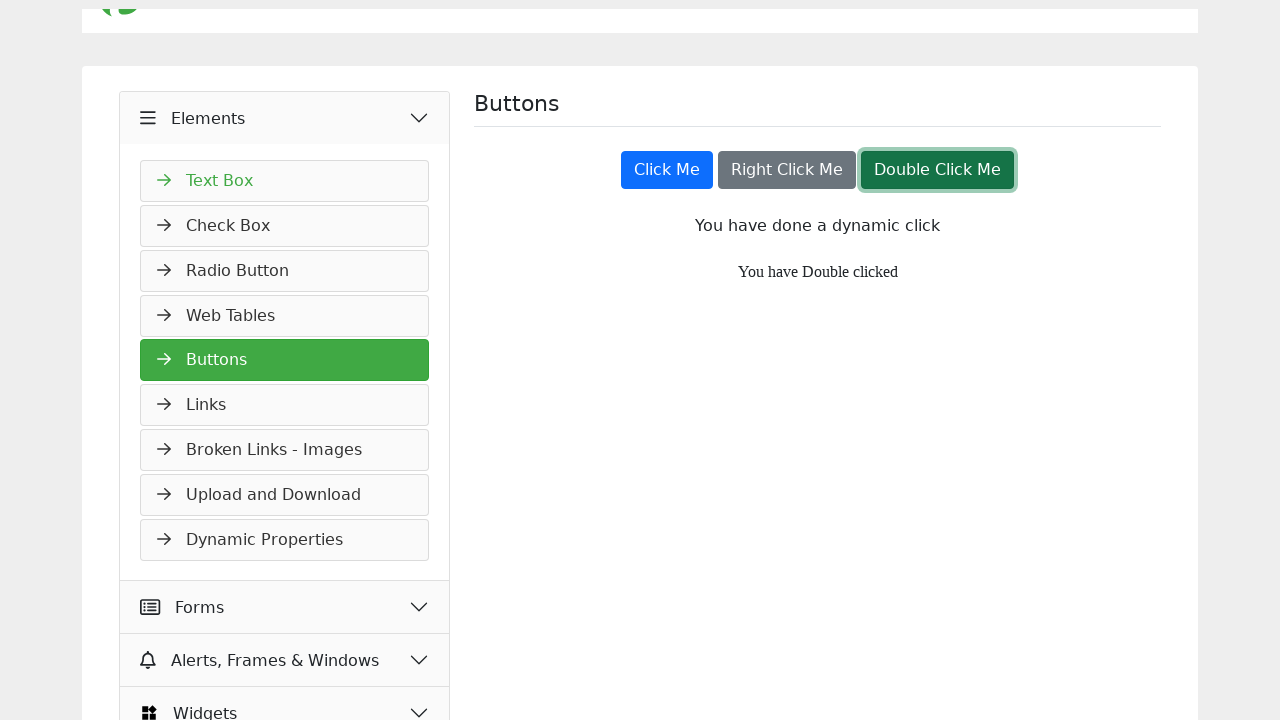

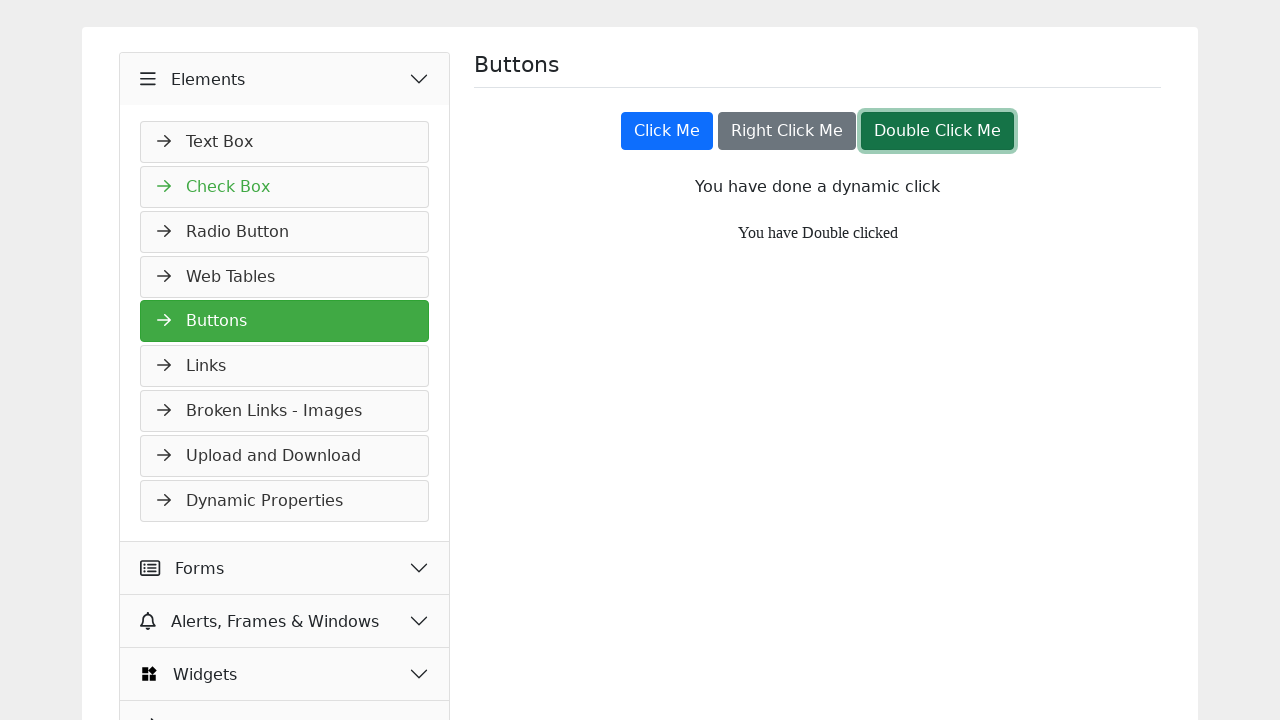